Navigates to MDN documentation page and verifies that span elements are present and loaded

Starting URL: https://developer.mozilla.org/en-US/docs/Web/JavaScript/Guide/Regular_expressions

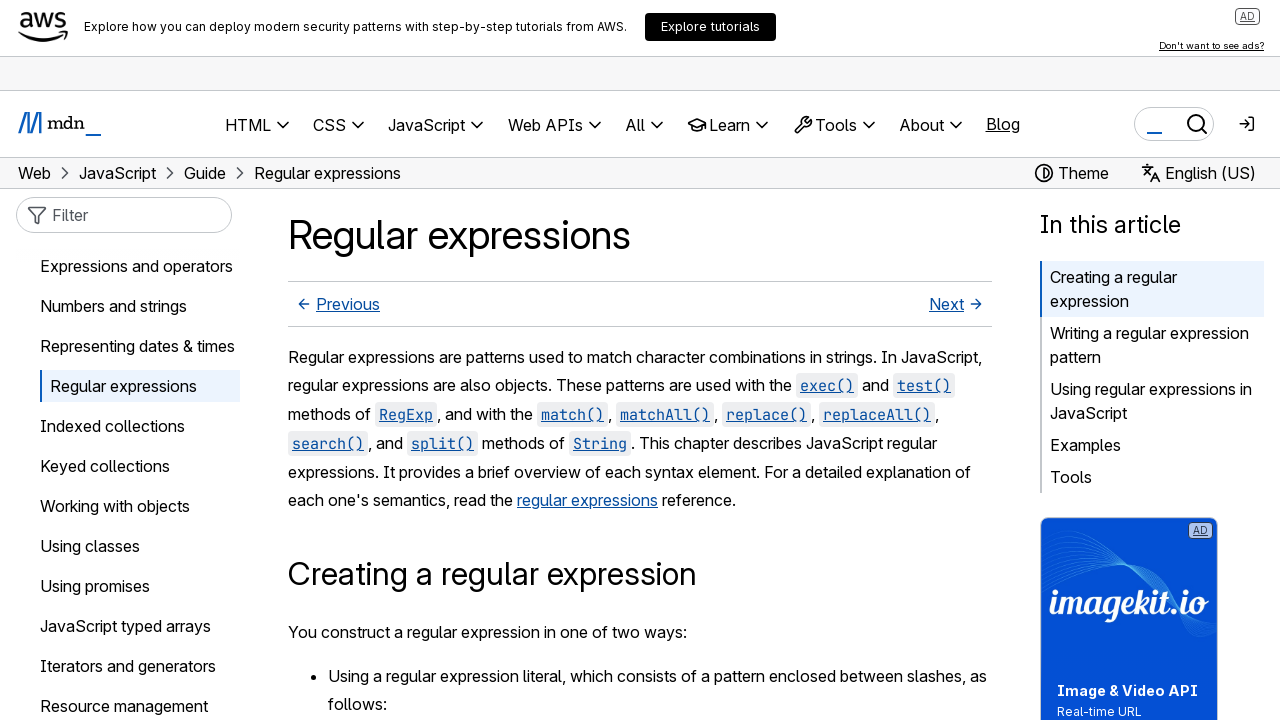

Navigated to MDN Regular Expressions documentation page
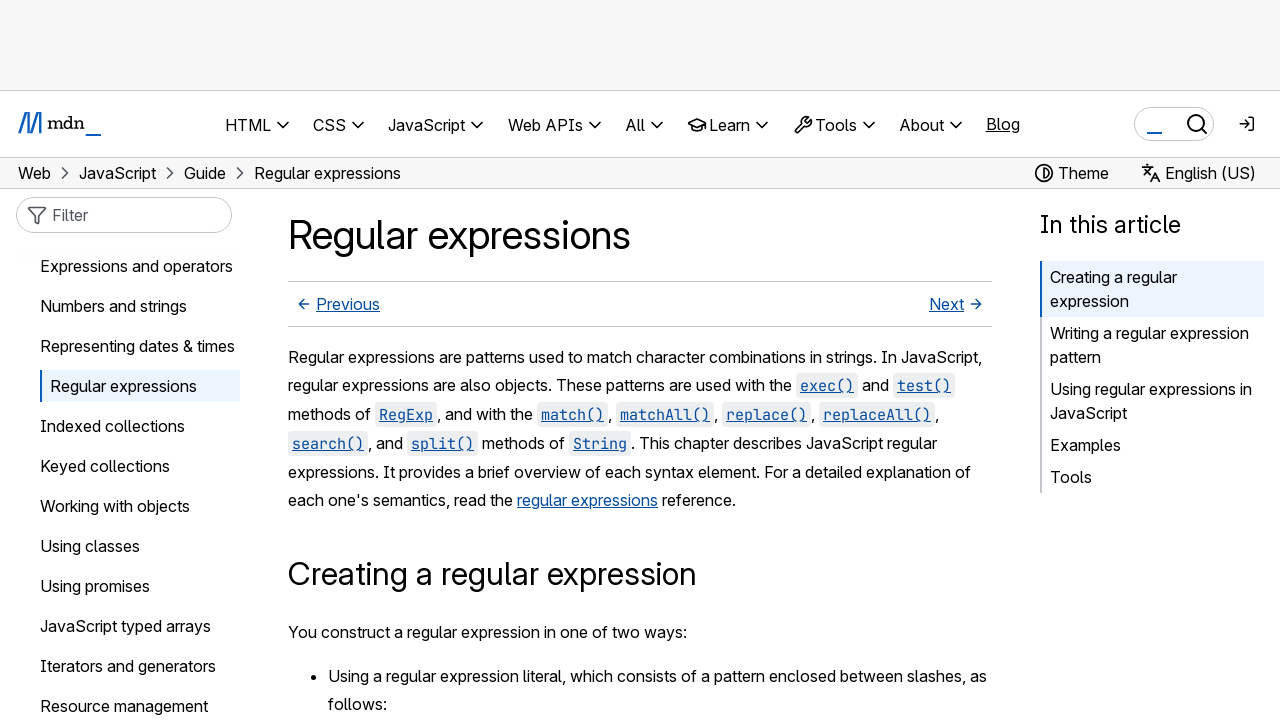

Span elements loaded on the page
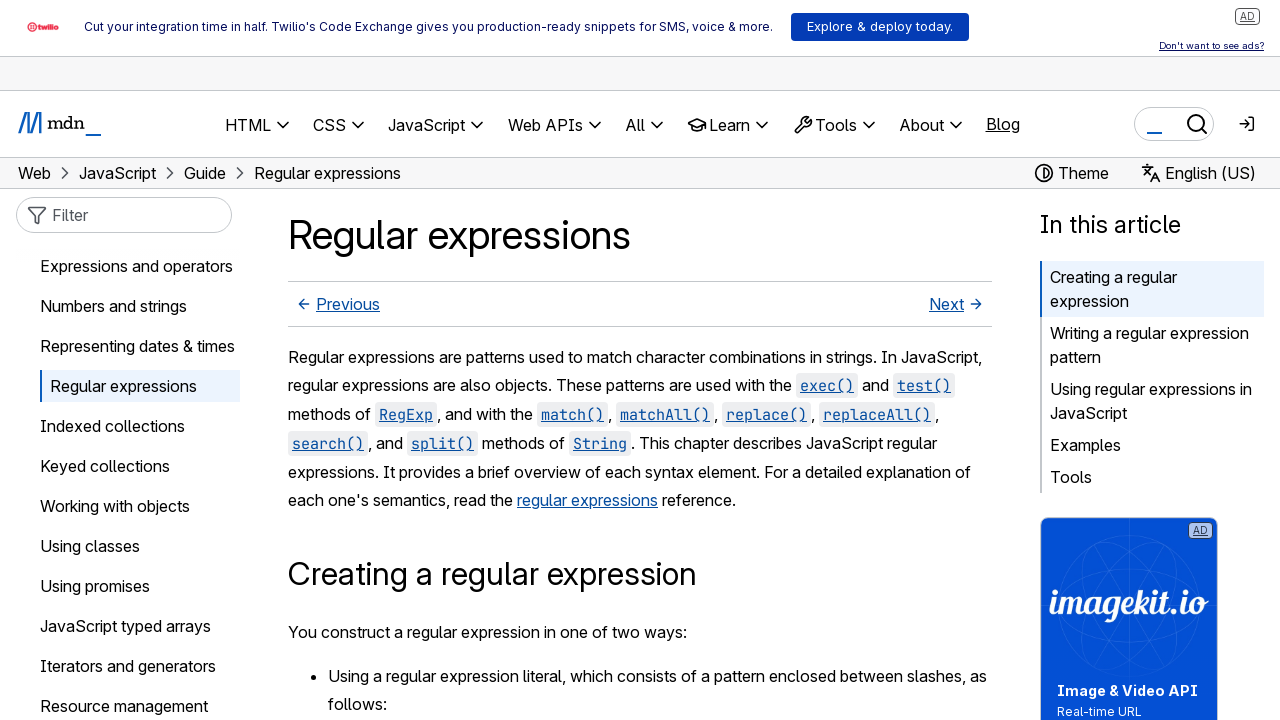

Verified 489 span elements are present on the page
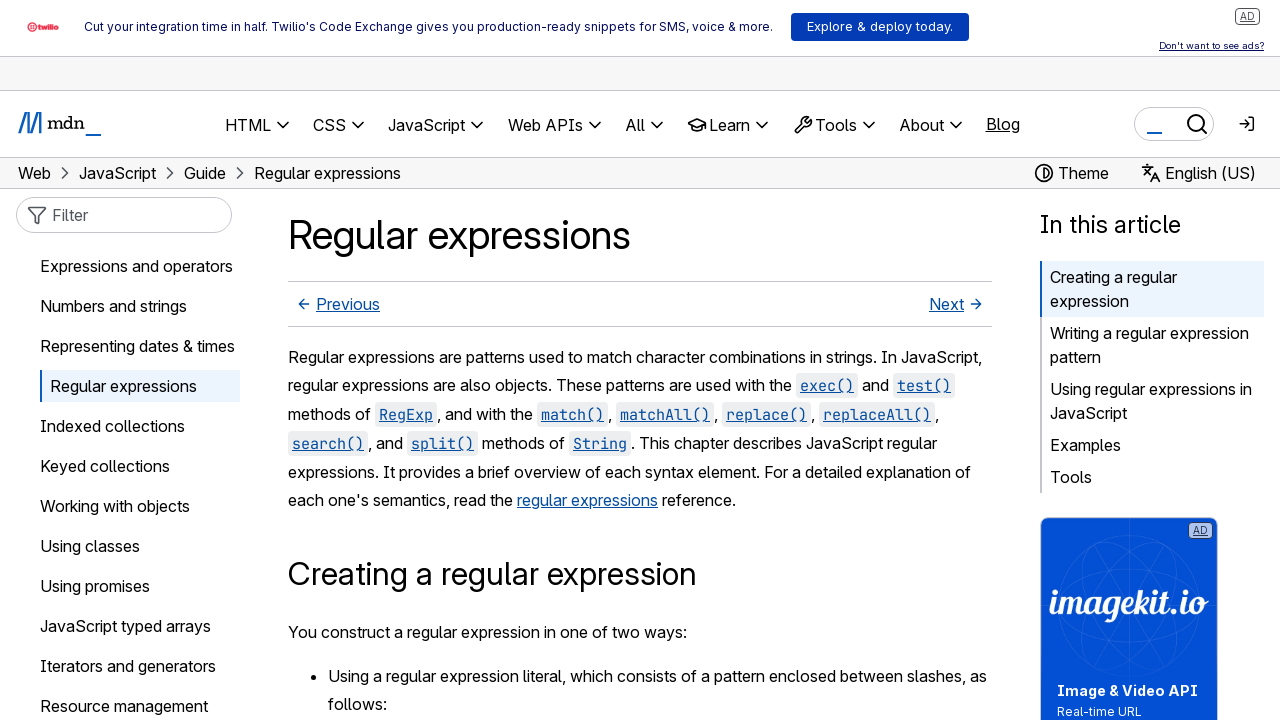

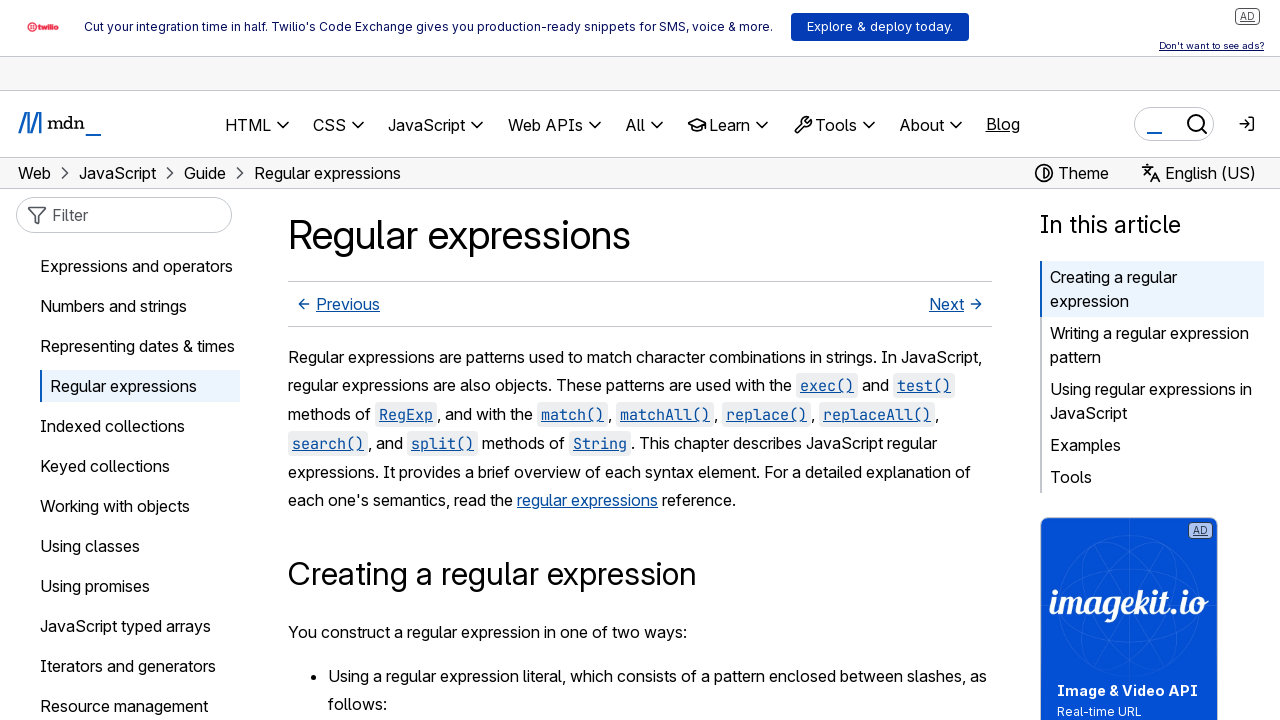